Tests the triangle type calculator by entering sides 6, 4, 6 and verifying the result is "Isosceles"

Starting URL: https://testpages.eviltester.com/styled/apps/triangle/triangle001.html

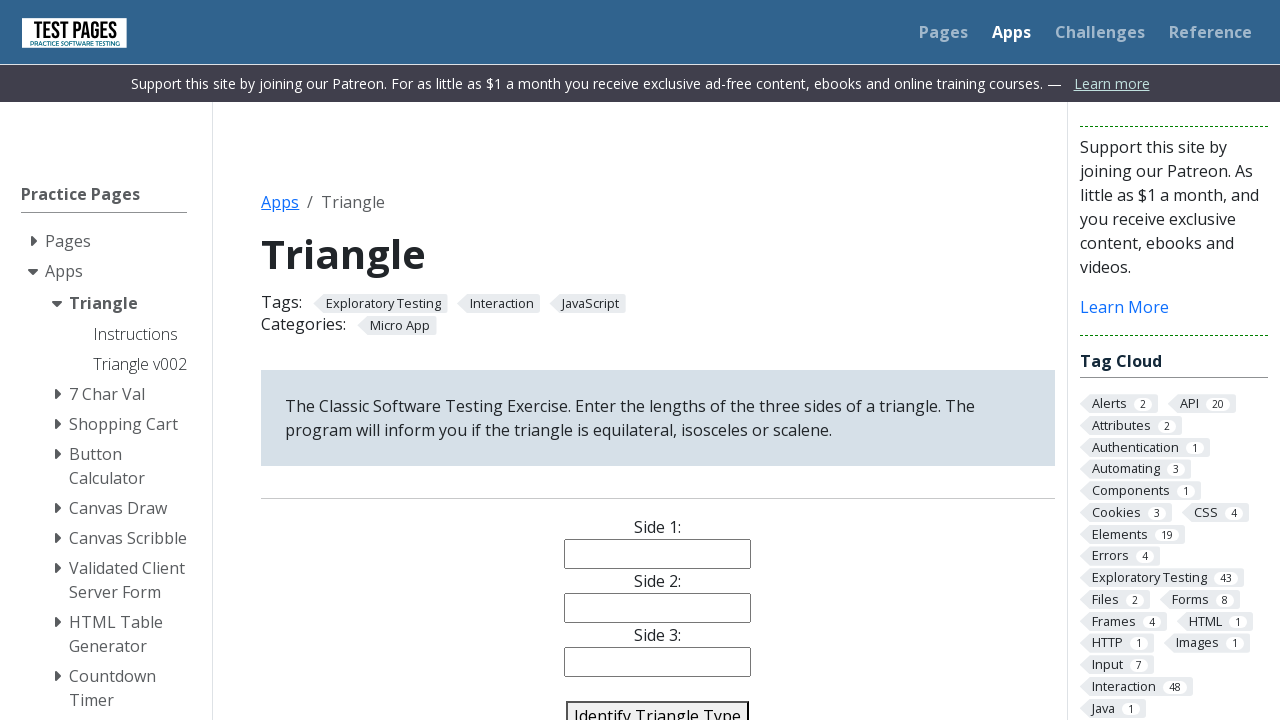

Filled first side with value 6 on #side1
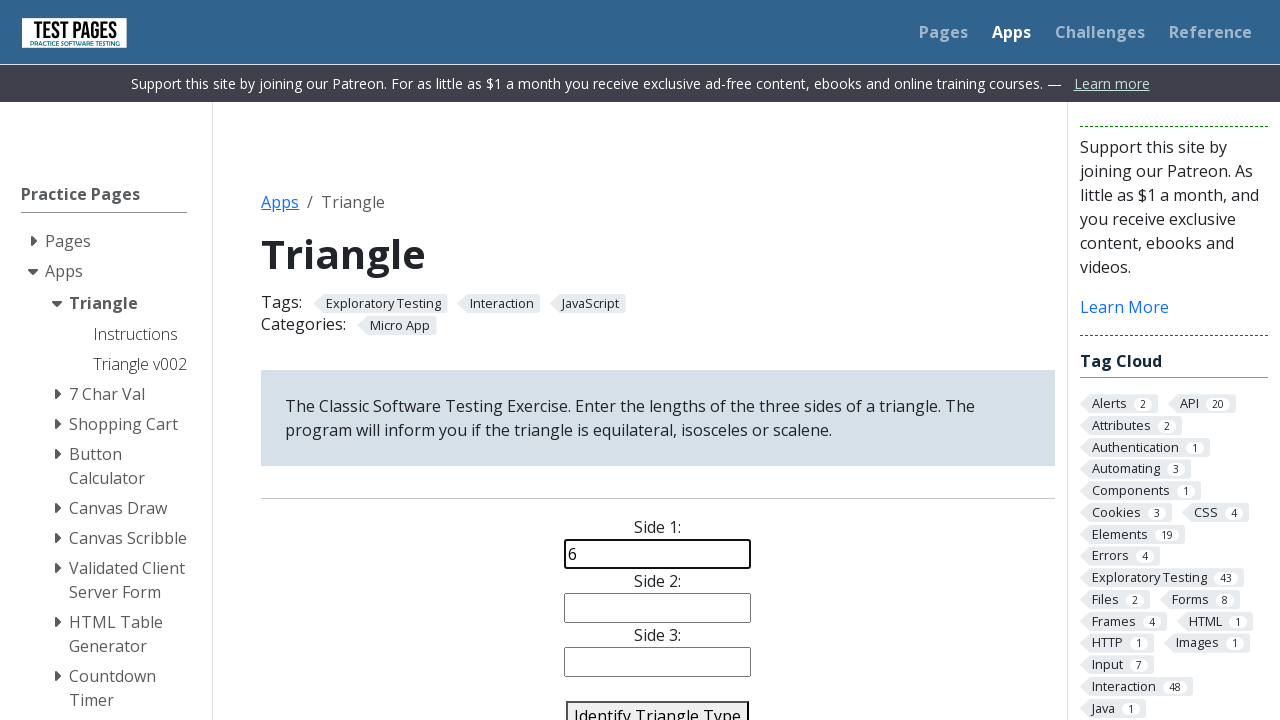

Filled second side with value 4 on #side2
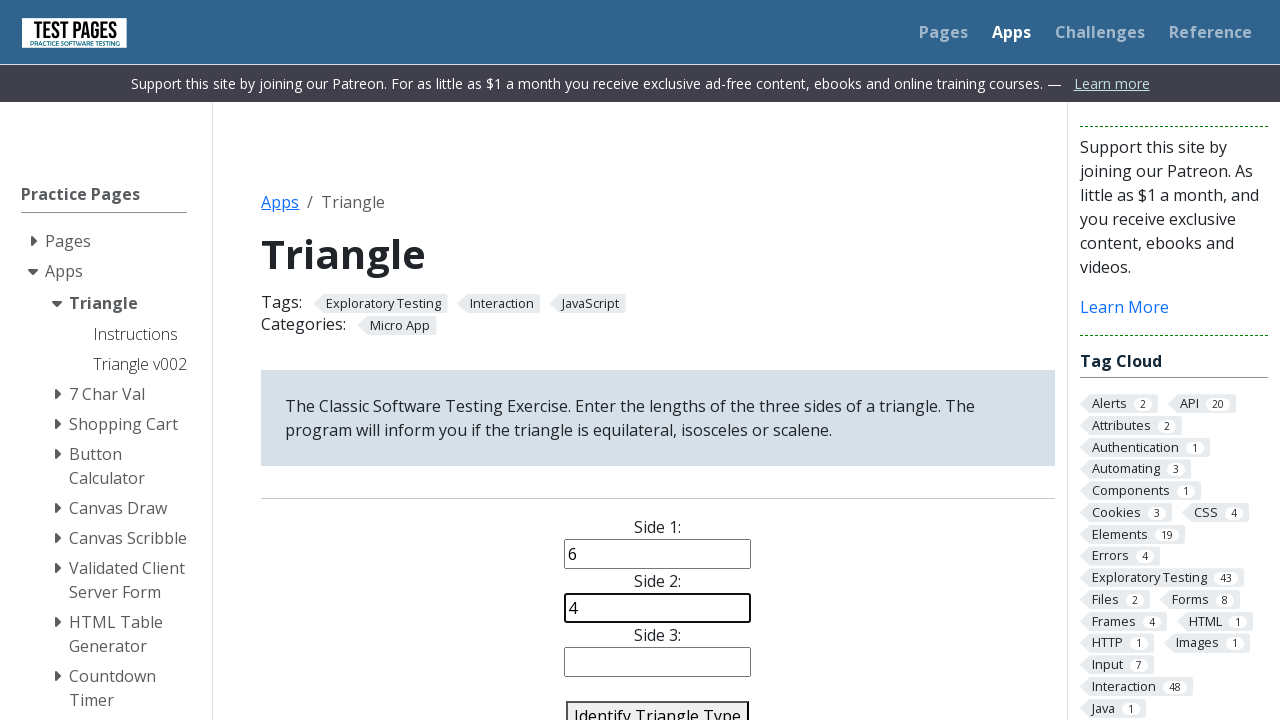

Filled third side with value 6 on #side3
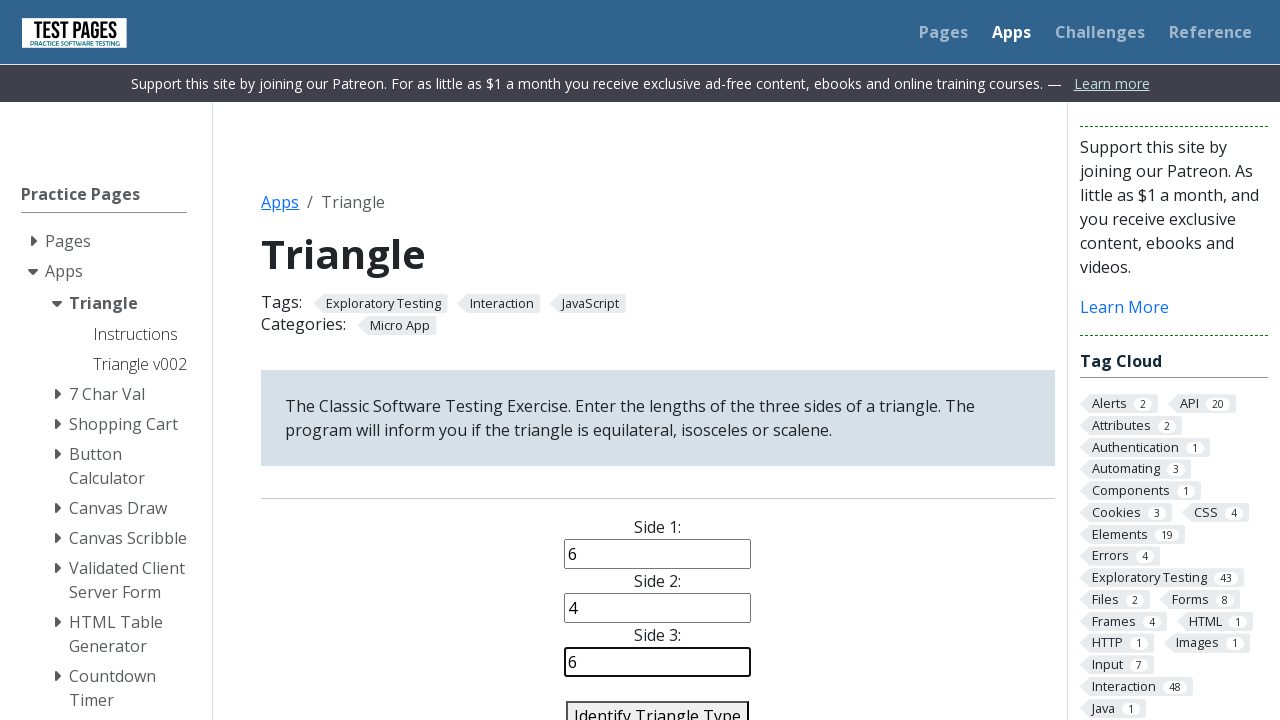

Clicked the identify triangle button at (658, 705) on #identify-triangle-action
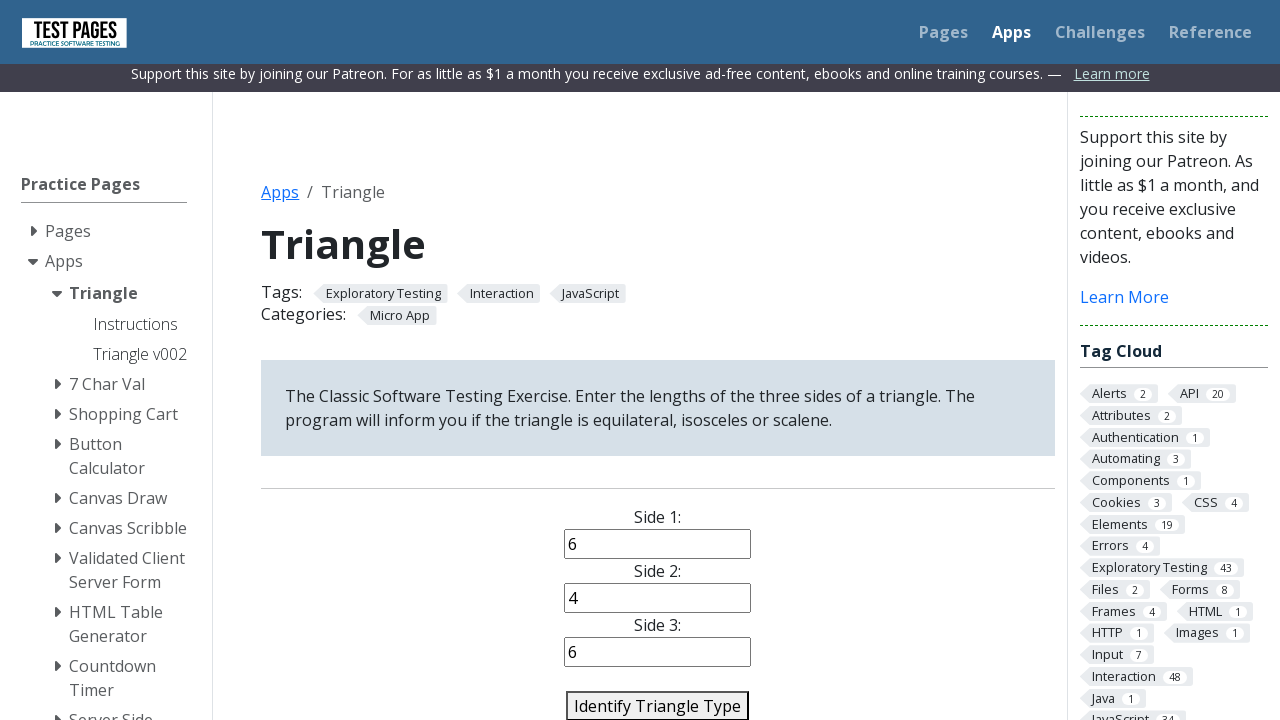

Triangle type result appeared
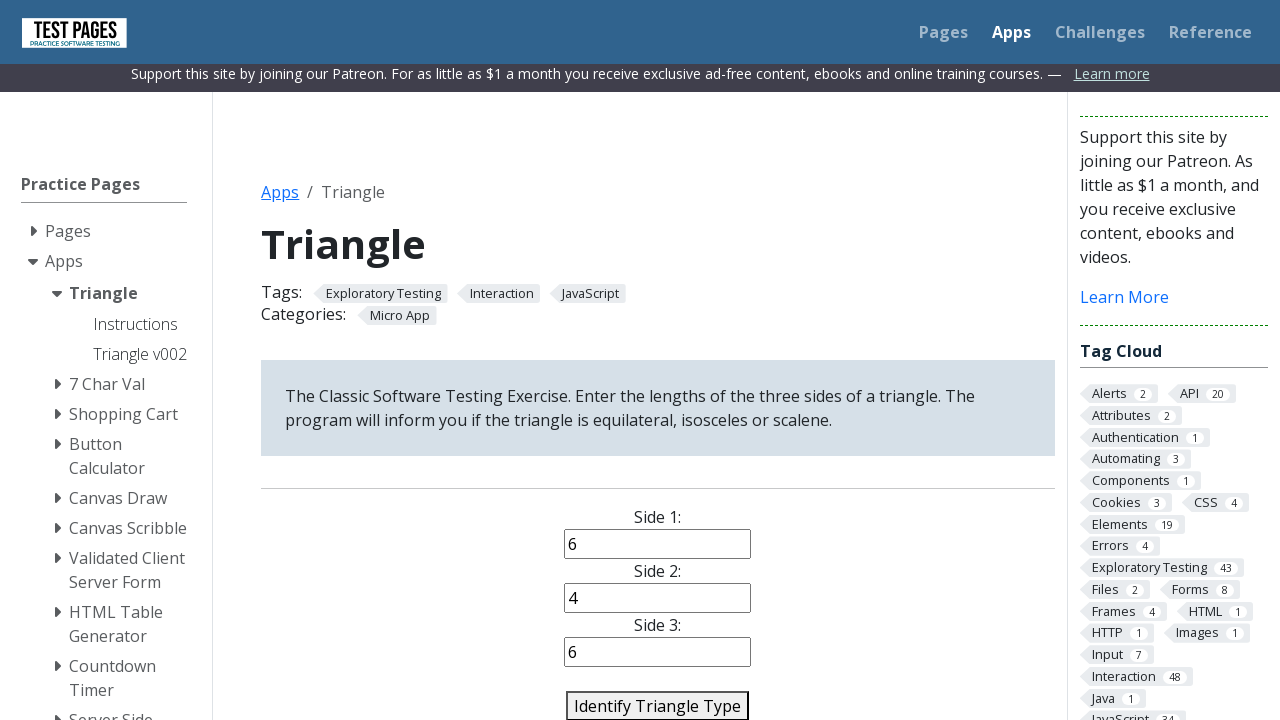

Verified triangle type is 'Isosceles'
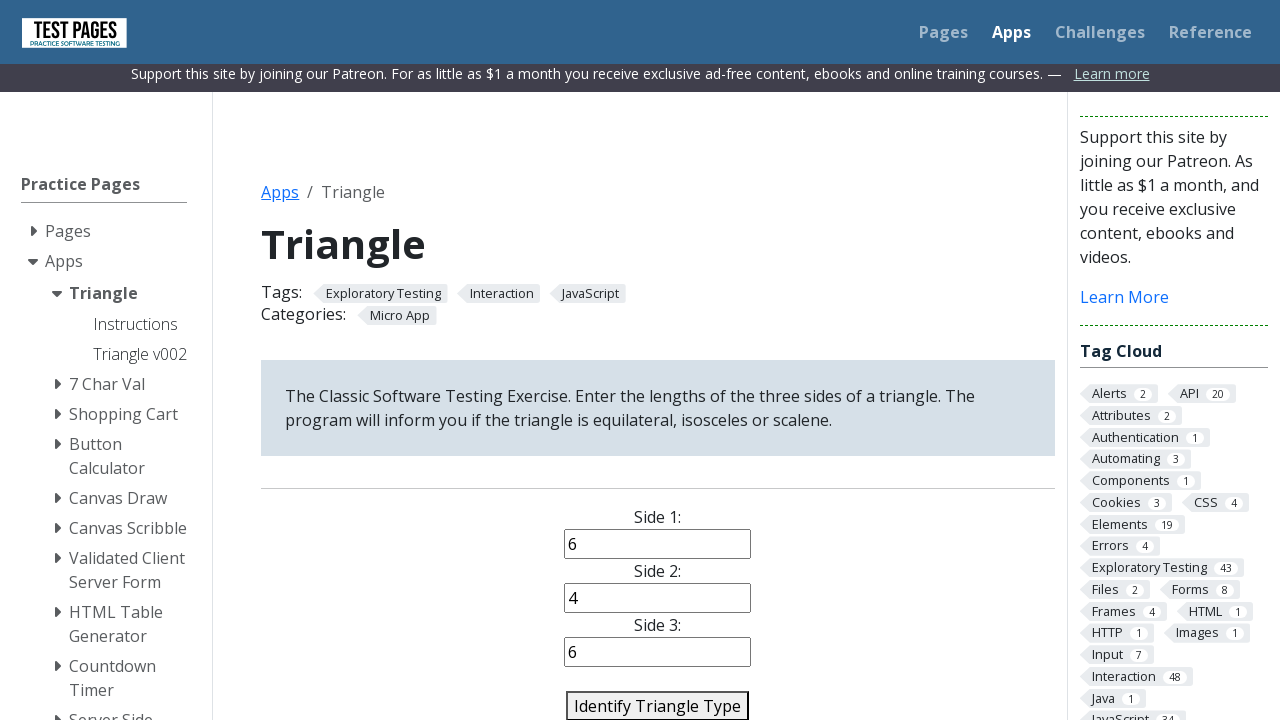

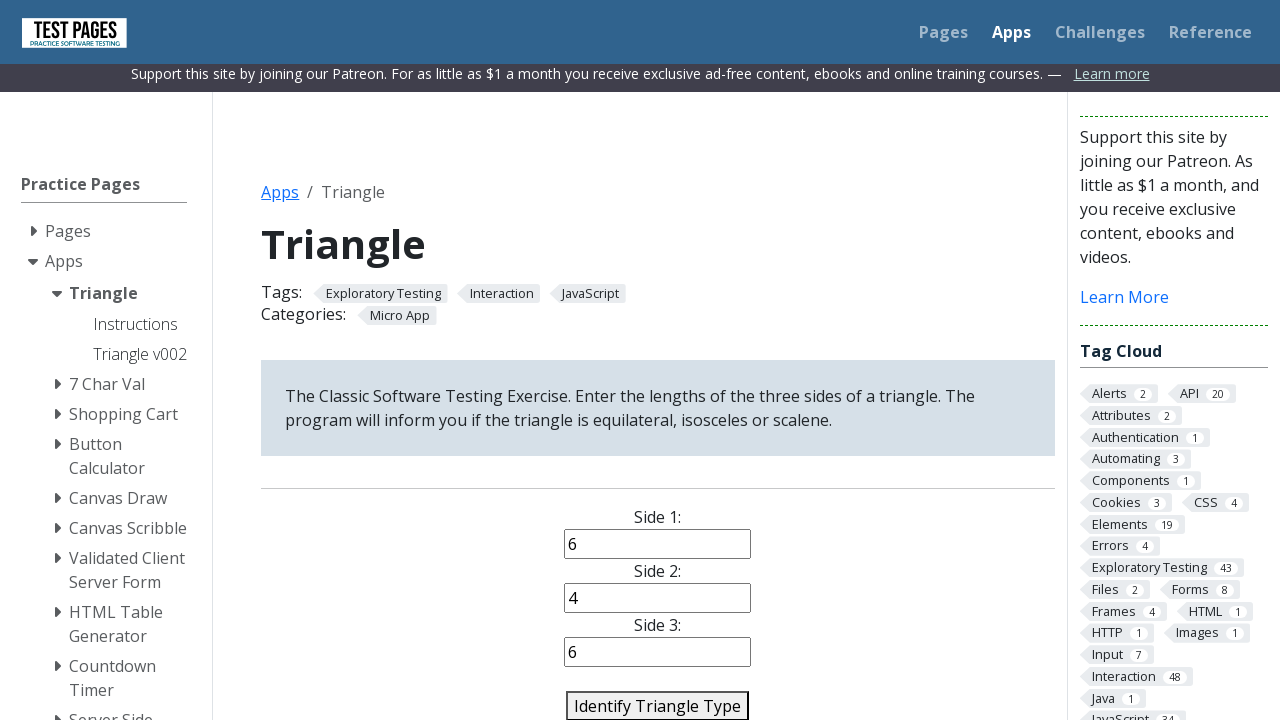